Tests right-click context menu functionality by performing a right-click action on an element and selecting the "cut" option from the context menu

Starting URL: http://swisnl.github.io/jQuery-contextMenu/demo.html

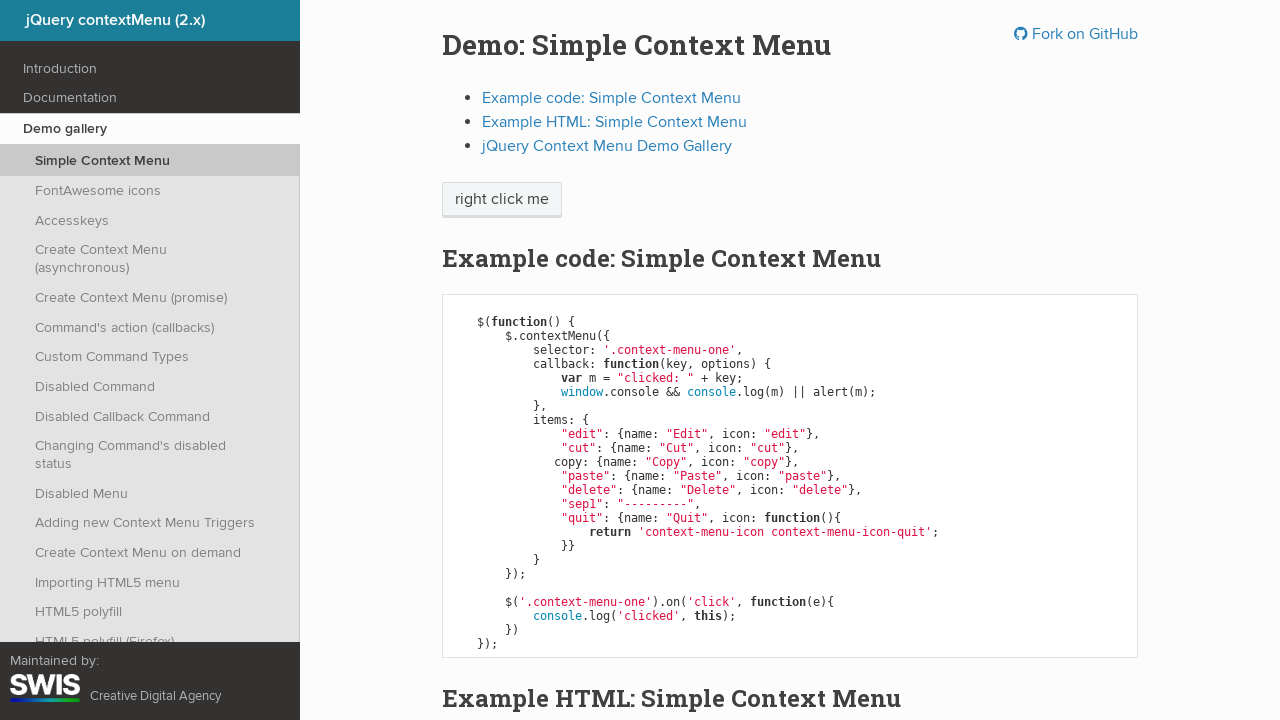

Located the 'right click me' element
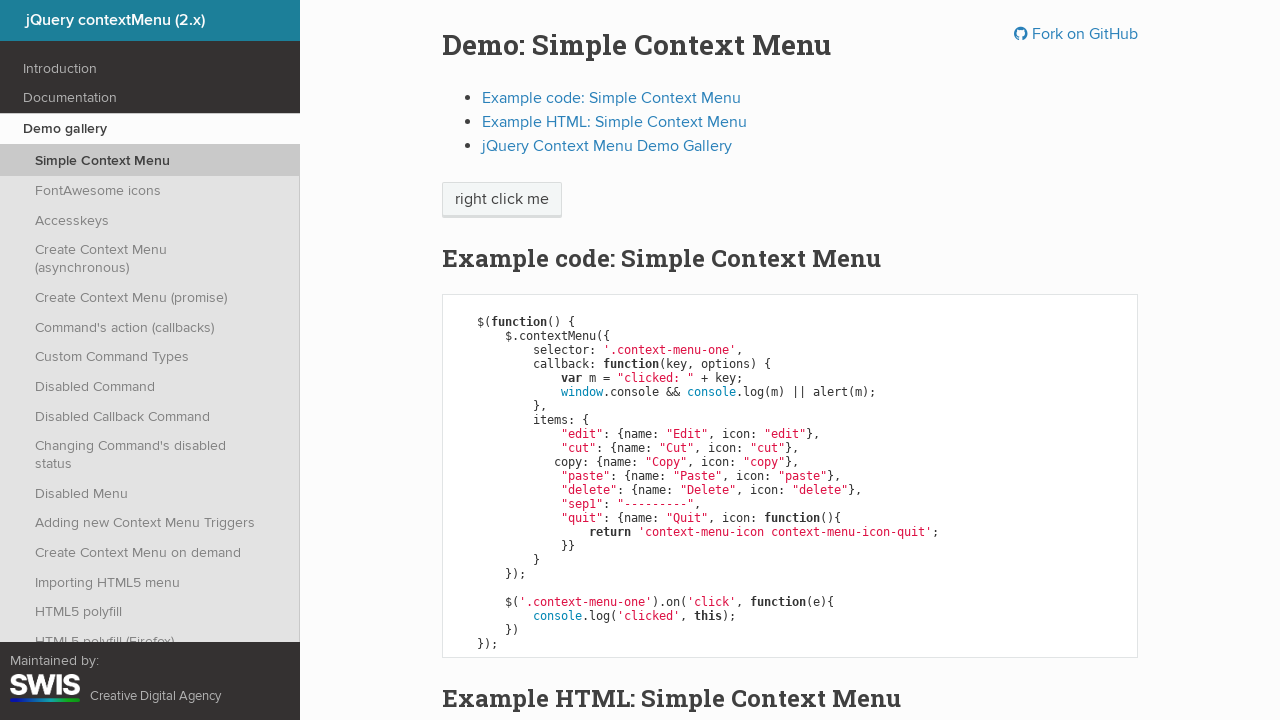

Performed right-click on the target element at (502, 200) on xpath=//span[text()='right click me']
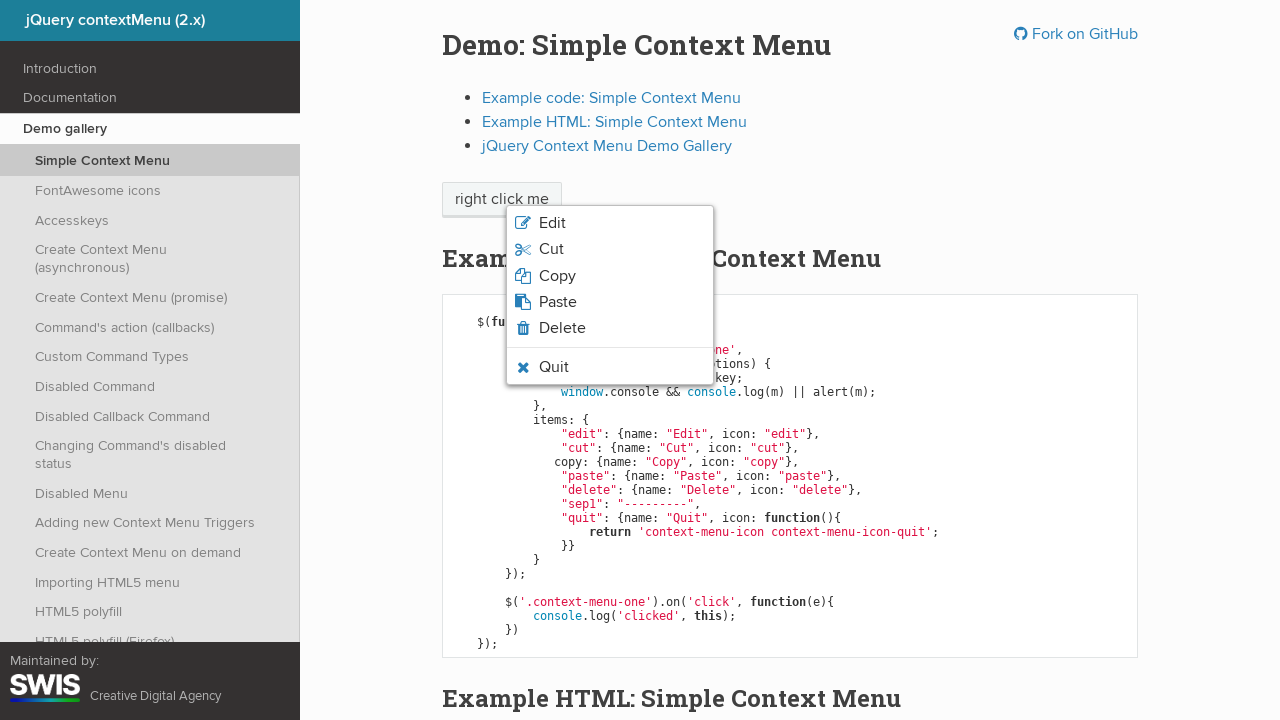

Clicked the 'Cut' option from context menu at (610, 249) on xpath=//li[@class='context-menu-item context-menu-icon context-menu-icon-cut']
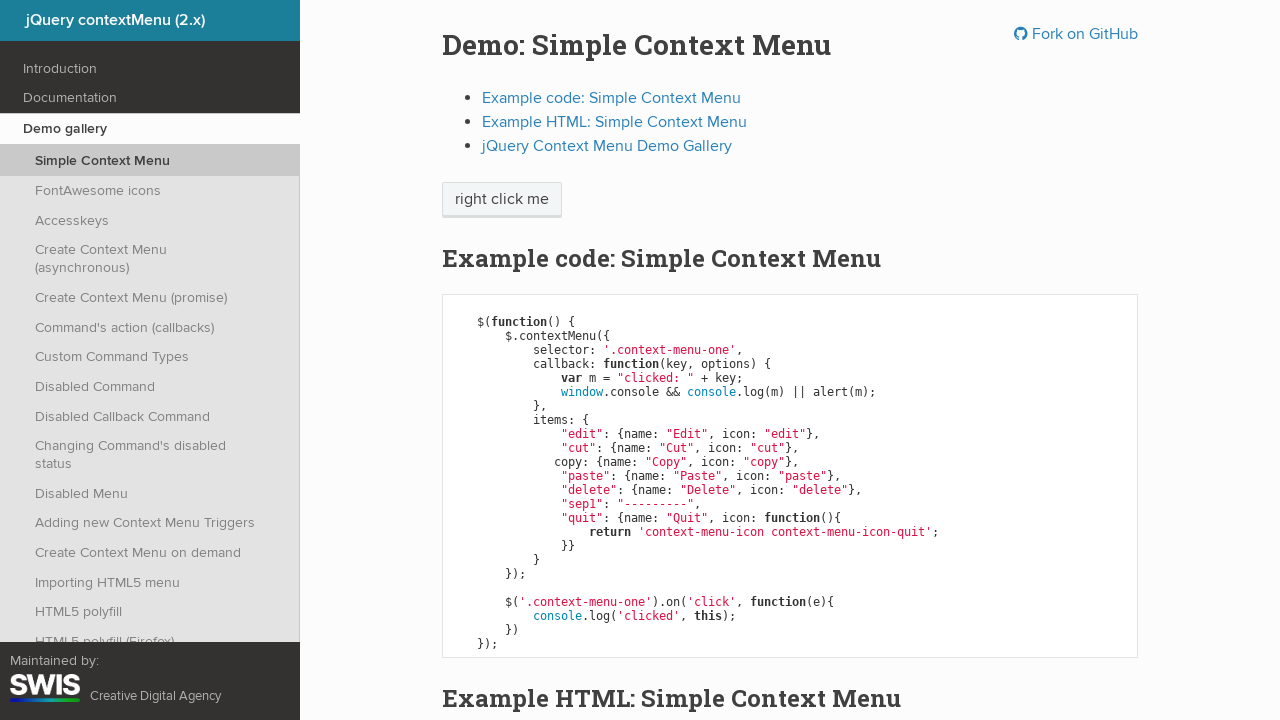

Set up dialog handler to accept alerts
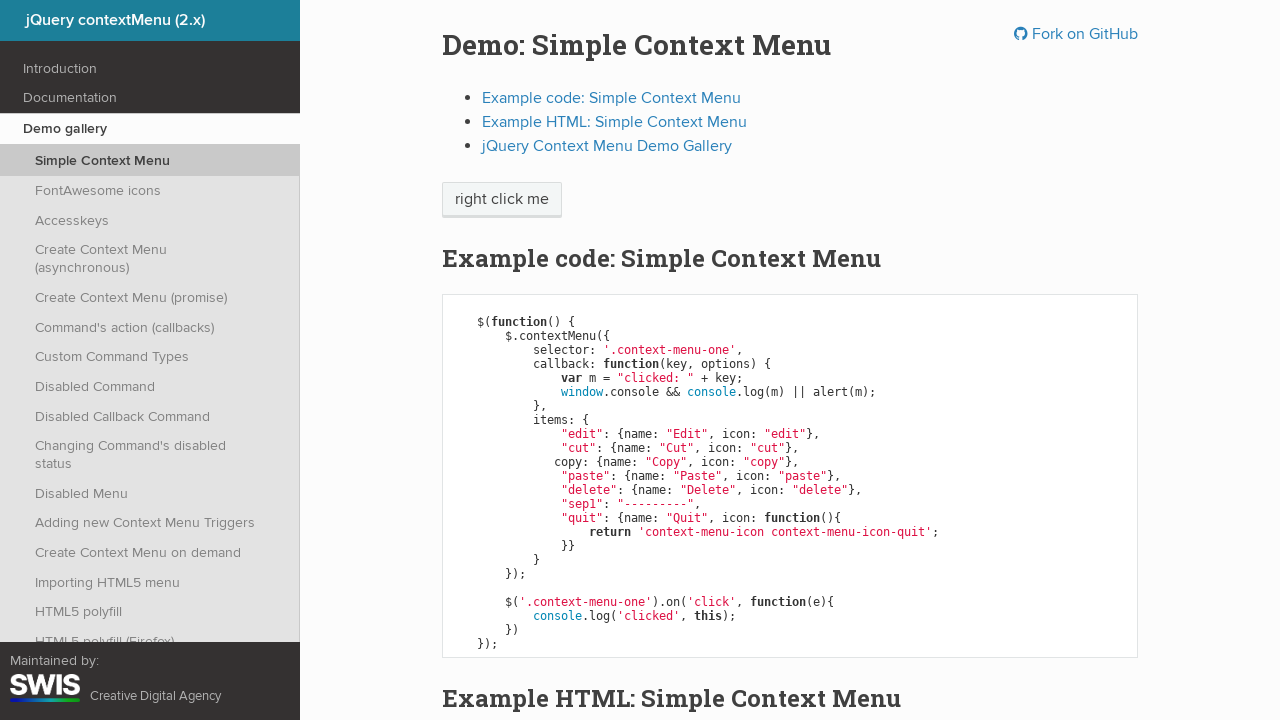

Verification passed: 'cut' text found on page
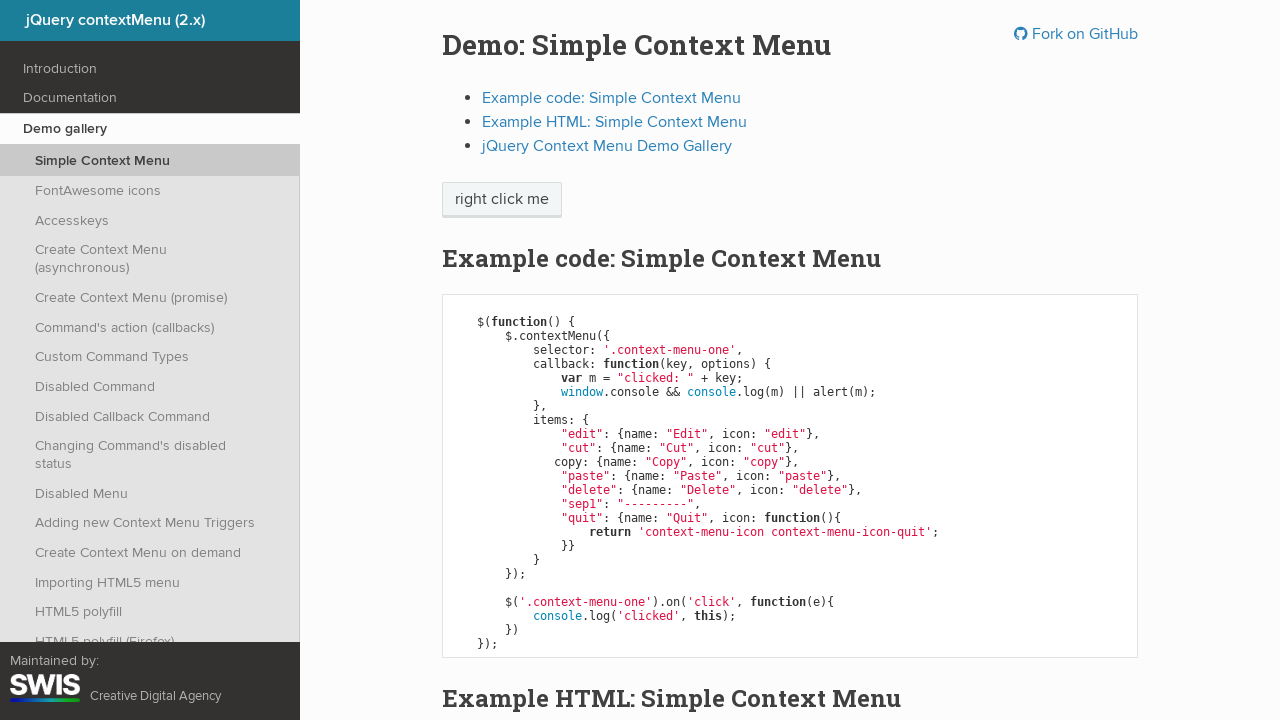

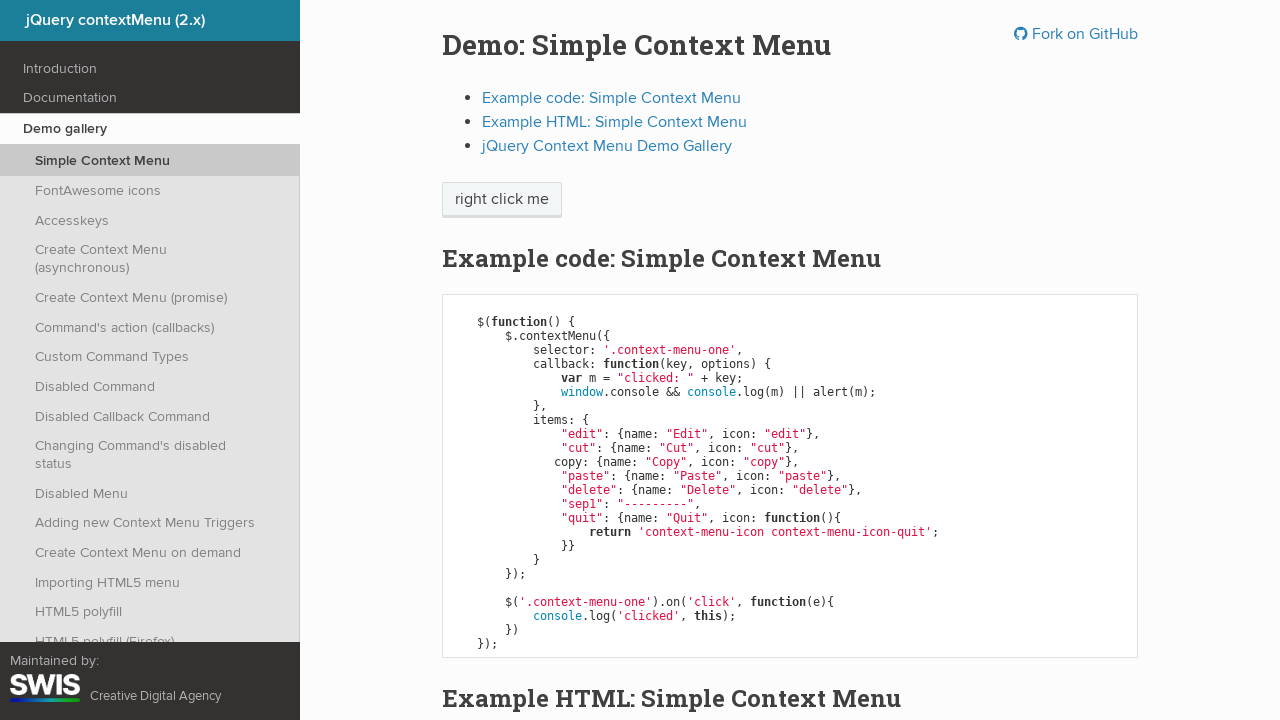